Tests a multi-step form wizard by filling personal data (first name, last name) on page 1, address data (street, town) on page 2, and verifying all entered data is displayed correctly on the final summary page.

Starting URL: https://suvroc.github.io/selenium-mail-course/04/workshop.html

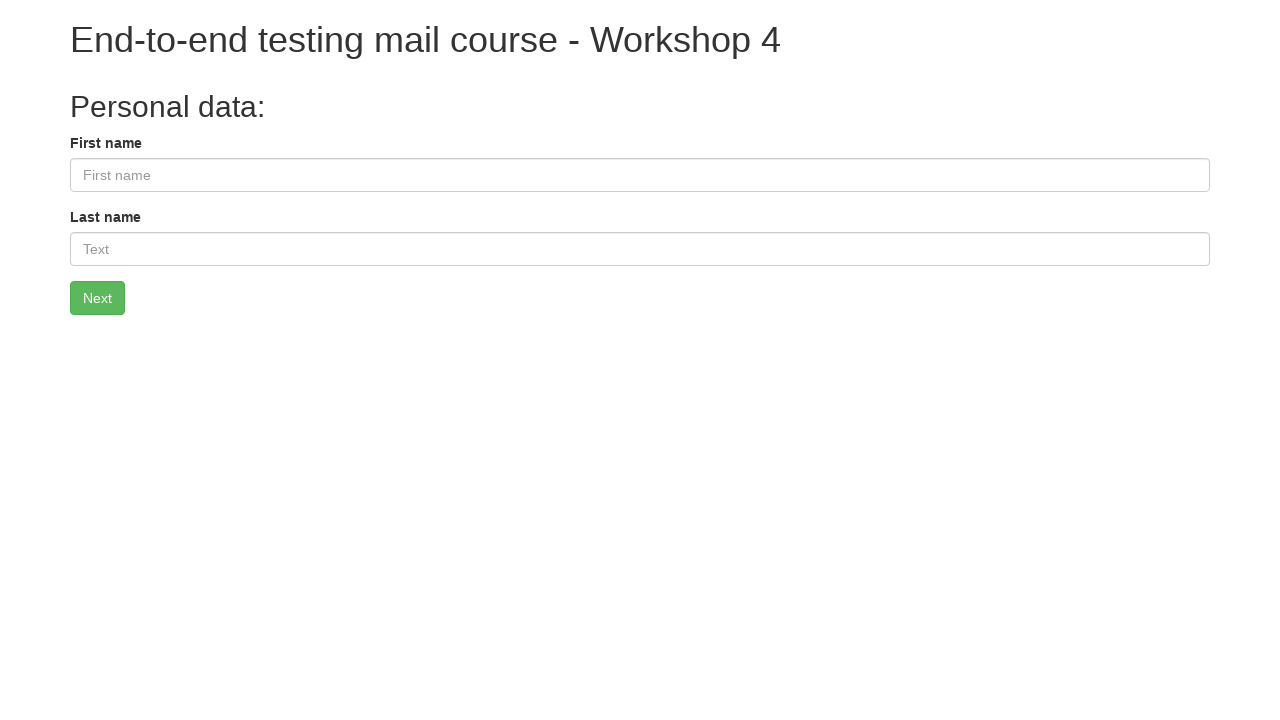

Filled first name input with 'Mark' on #firstNameInput
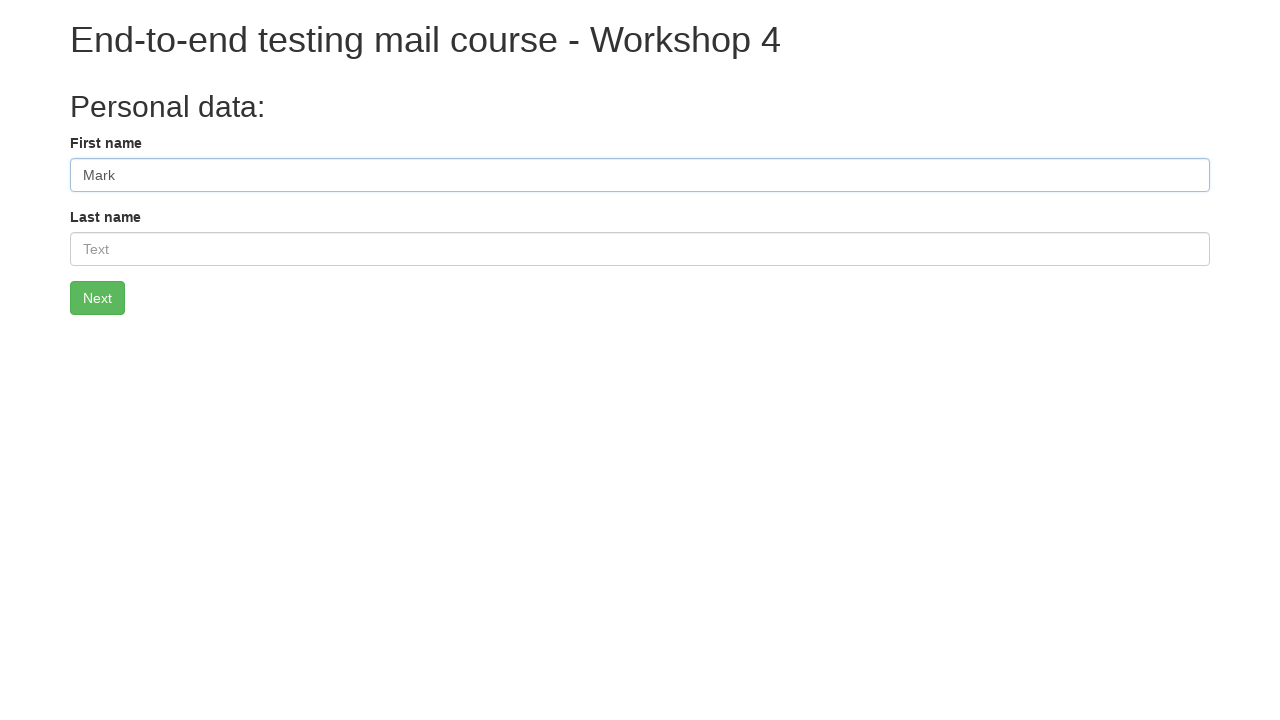

Filled last name input with 'Twain' on #lastNameInput
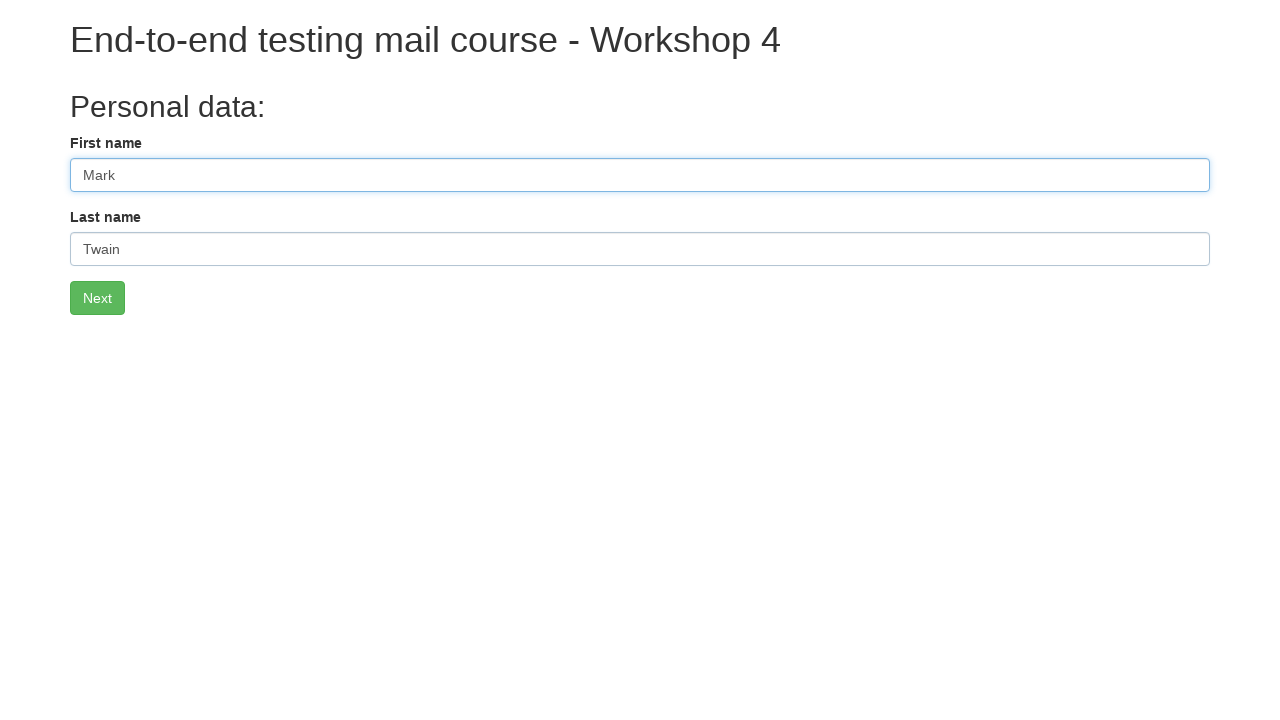

Clicked next button to proceed from personal data page to address page at (98, 298) on #nextButton
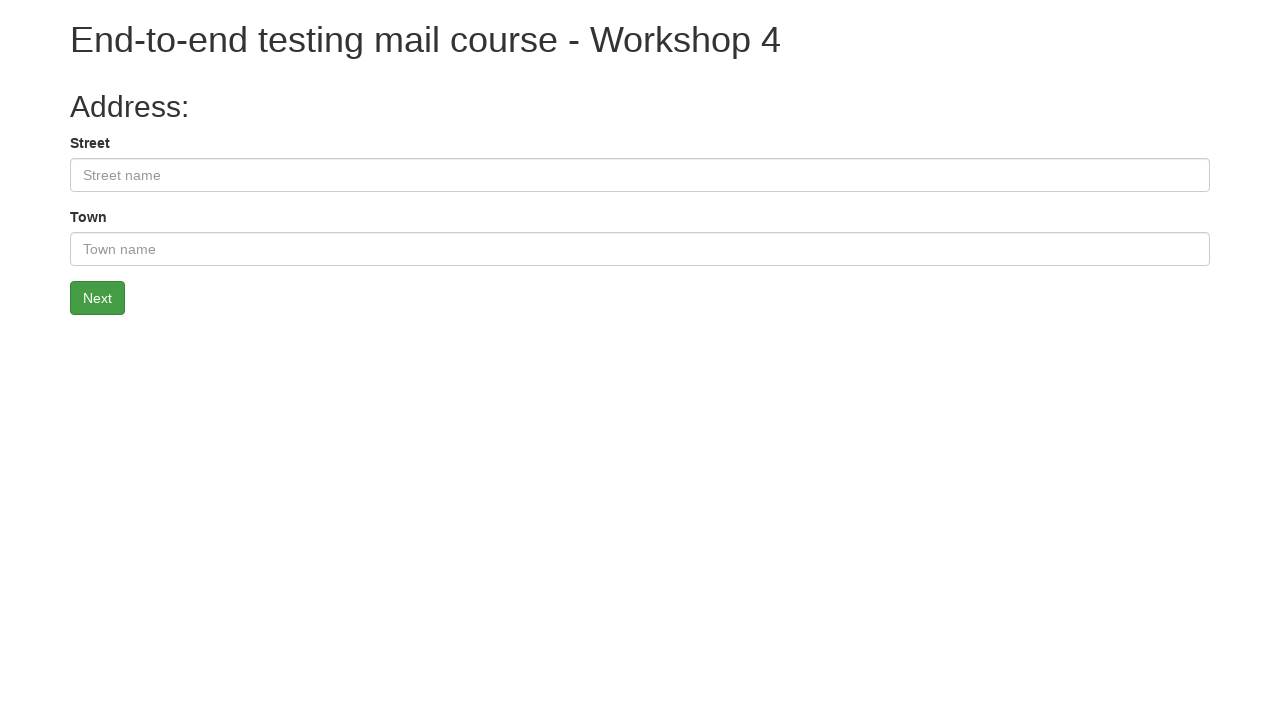

Address page loaded with street input visible
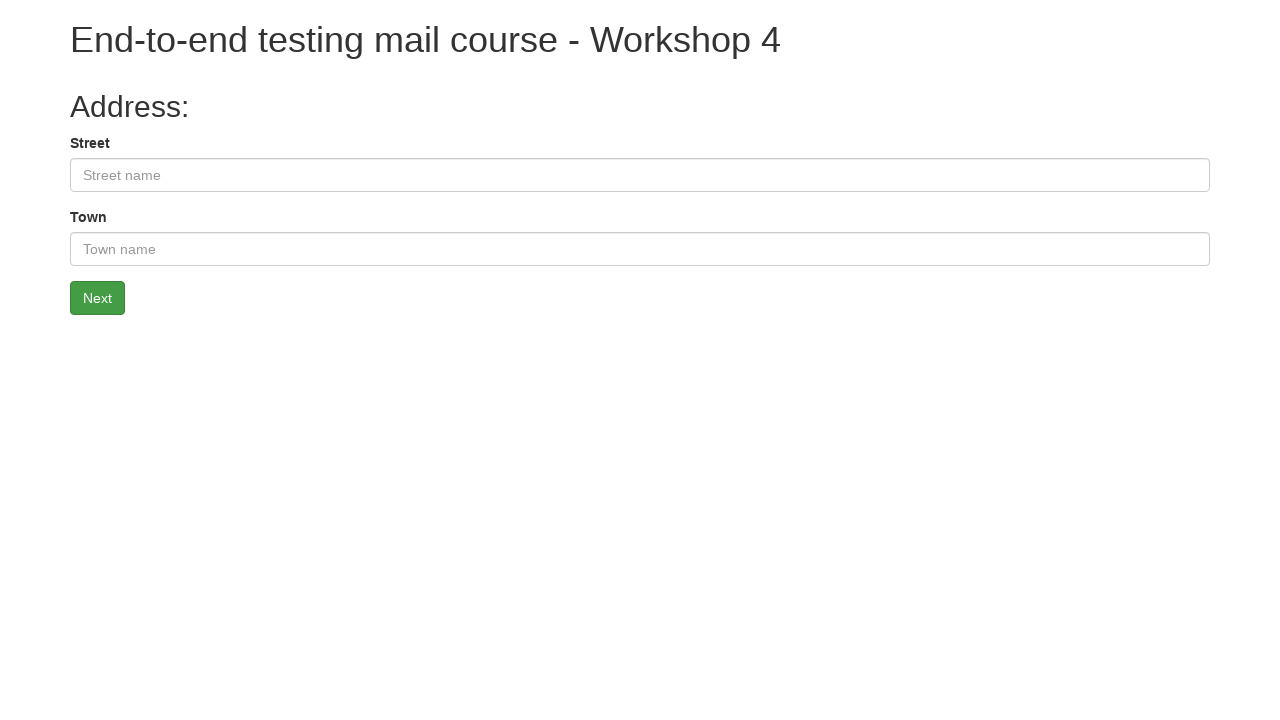

Filled street input with 'Garden' on #streetInput
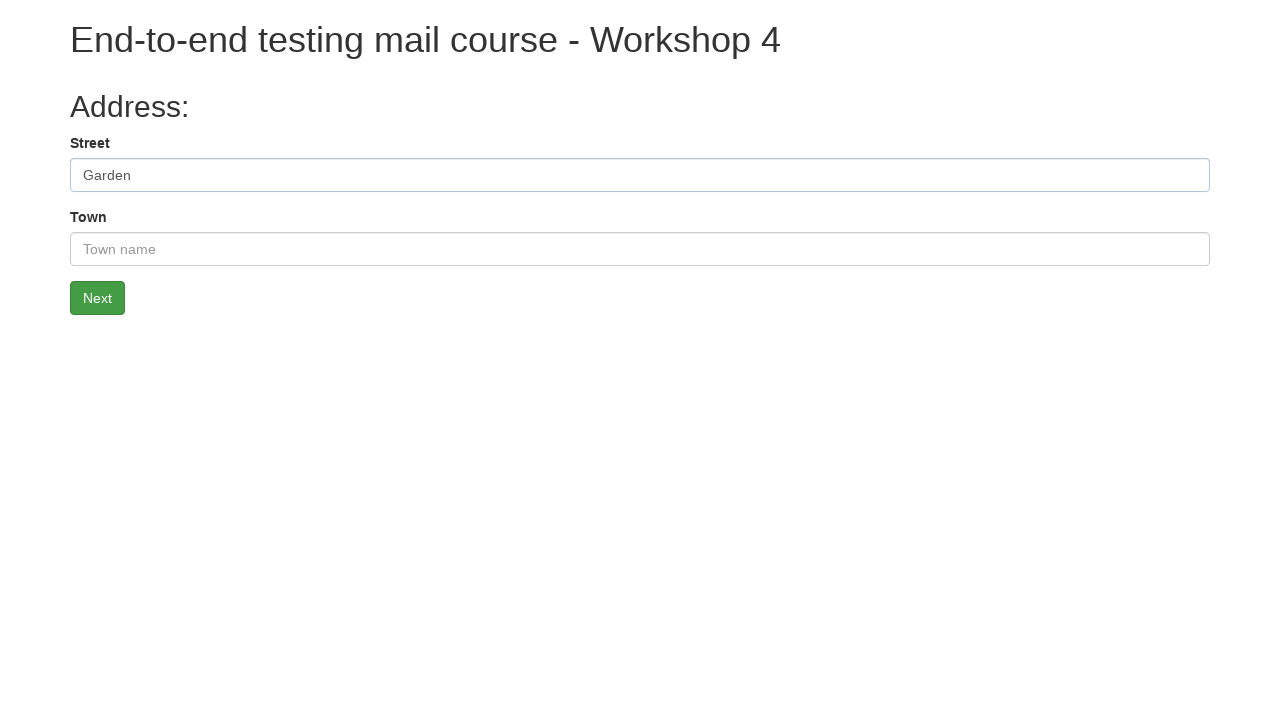

Filled town input with 'London' on #townInput
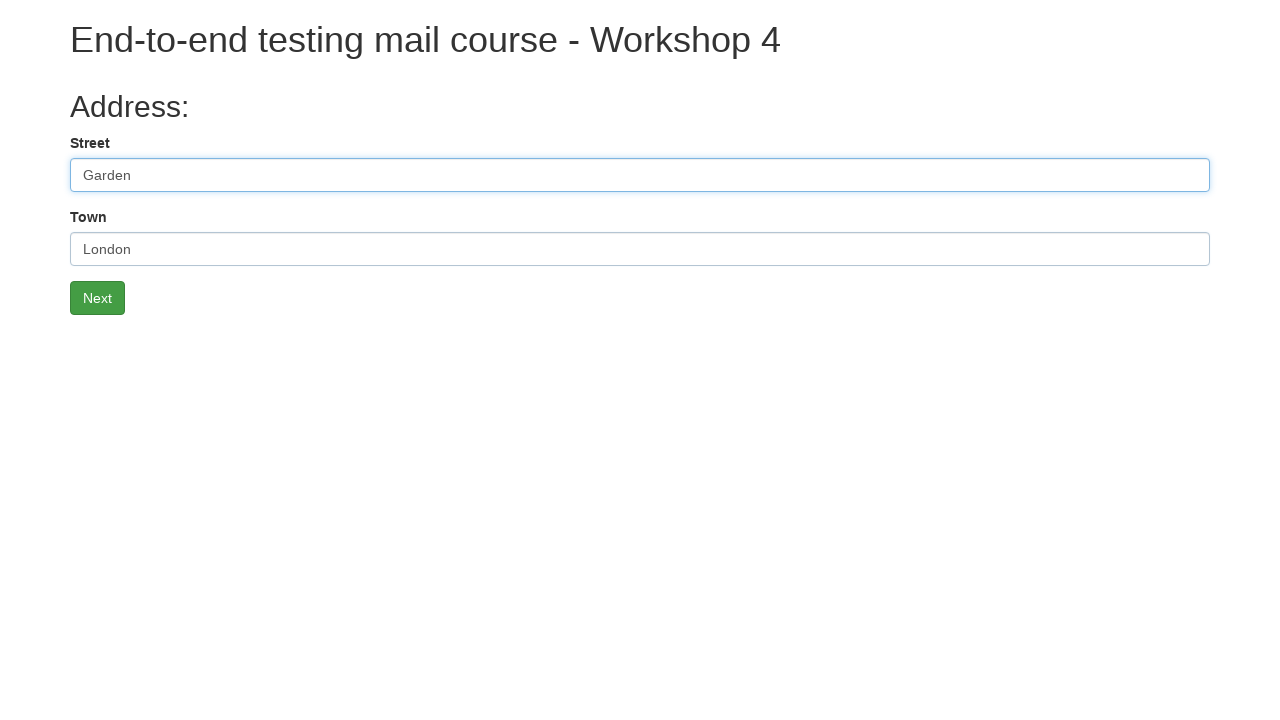

Clicked next button to proceed from address page to final summary page at (98, 298) on #nextButton
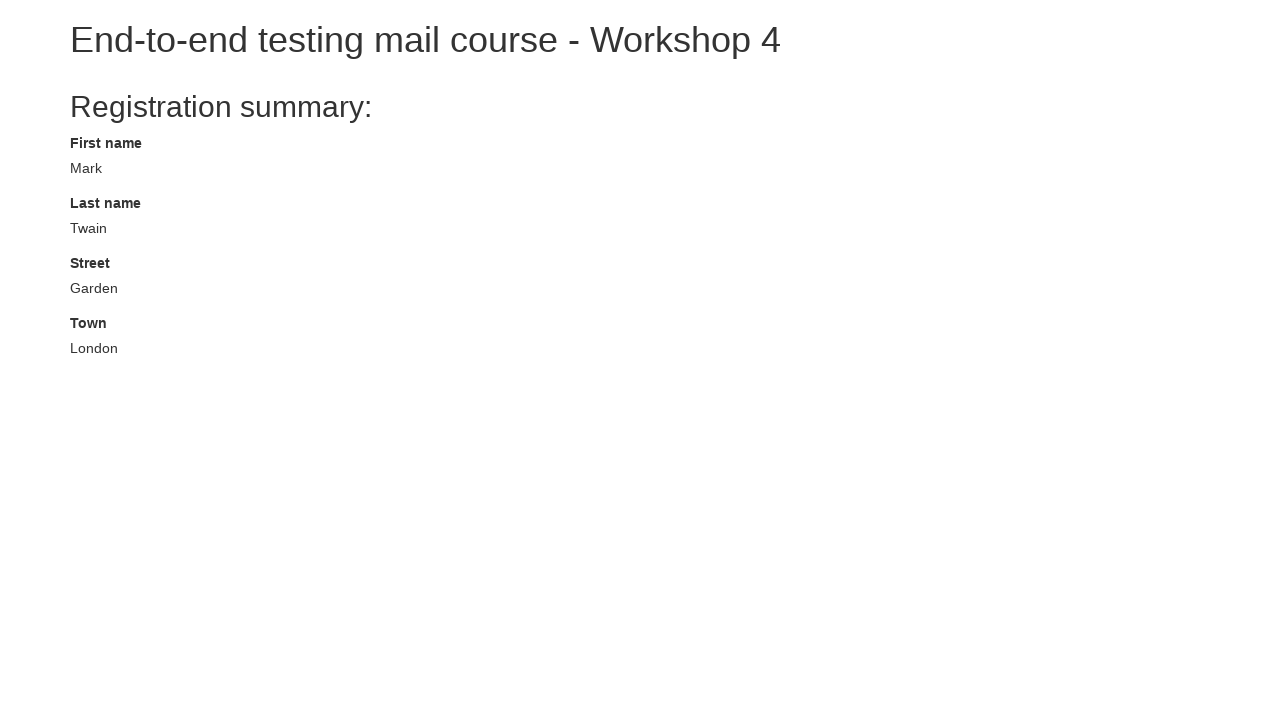

Final summary page loaded with first name text visible
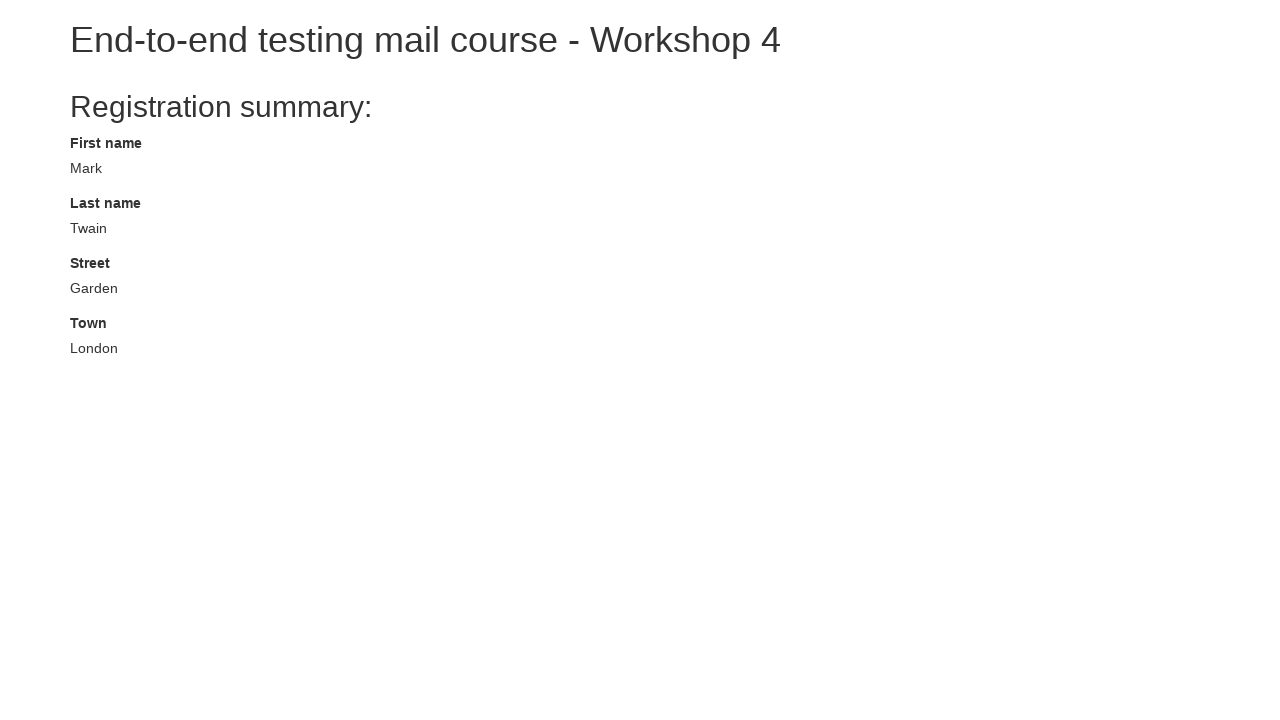

Verified first name displays as 'Mark' on summary page
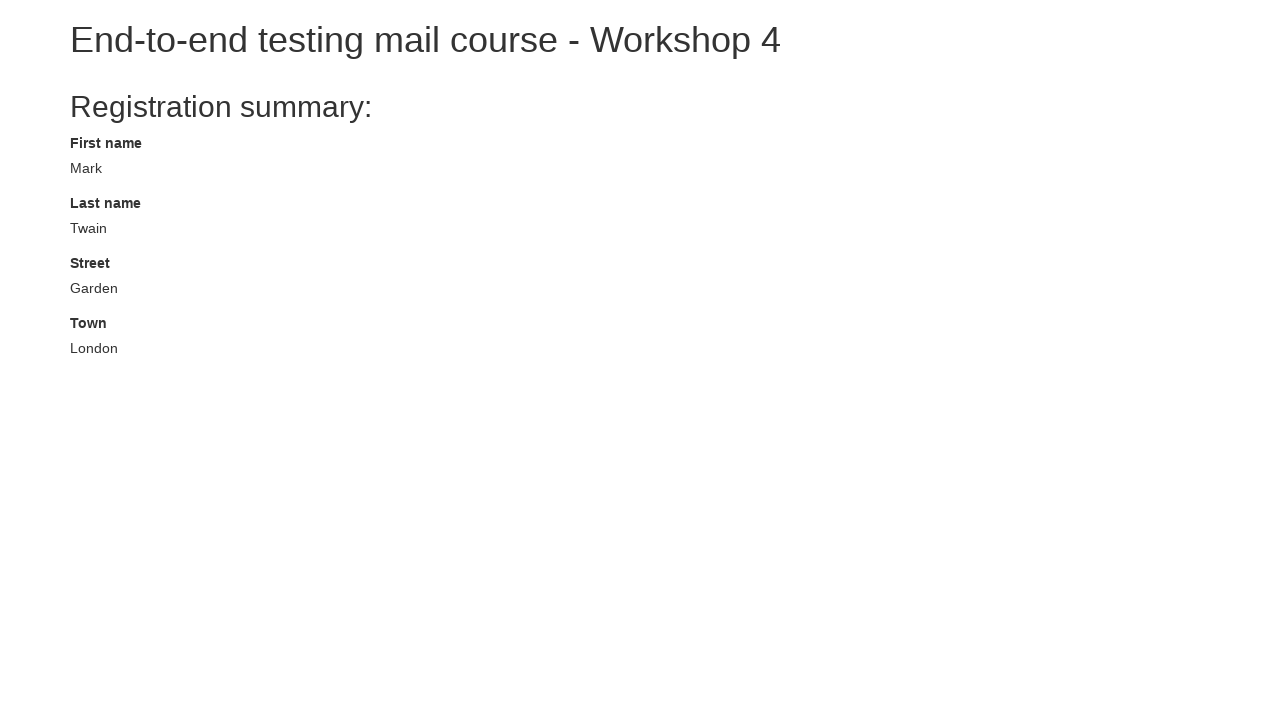

Verified last name displays as 'Twain' on summary page
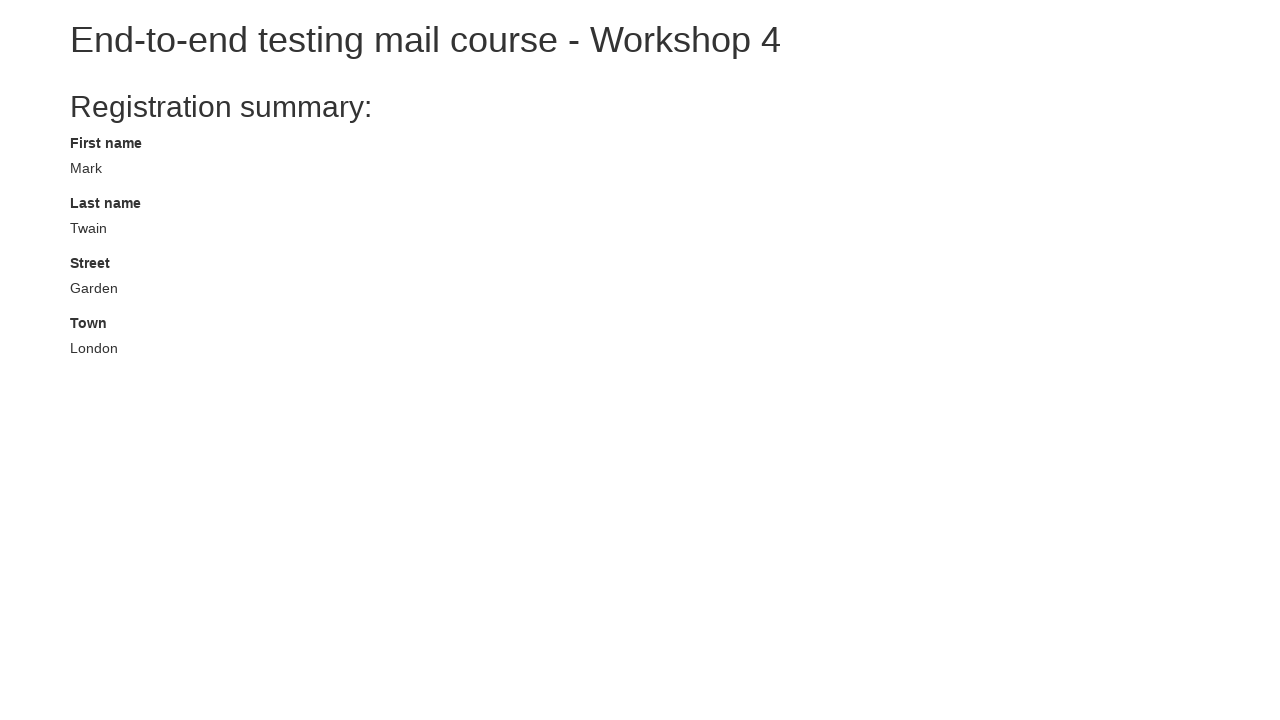

Verified street displays as 'Garden' on summary page
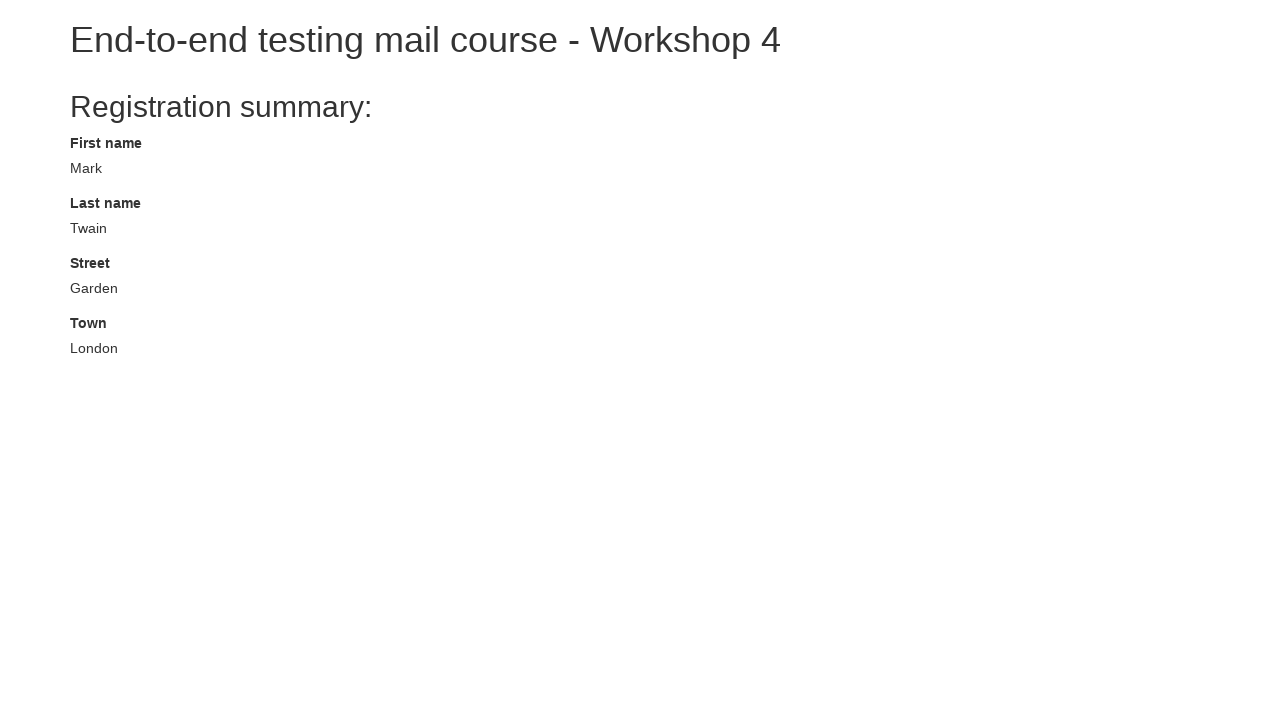

Verified town displays as 'London' on summary page
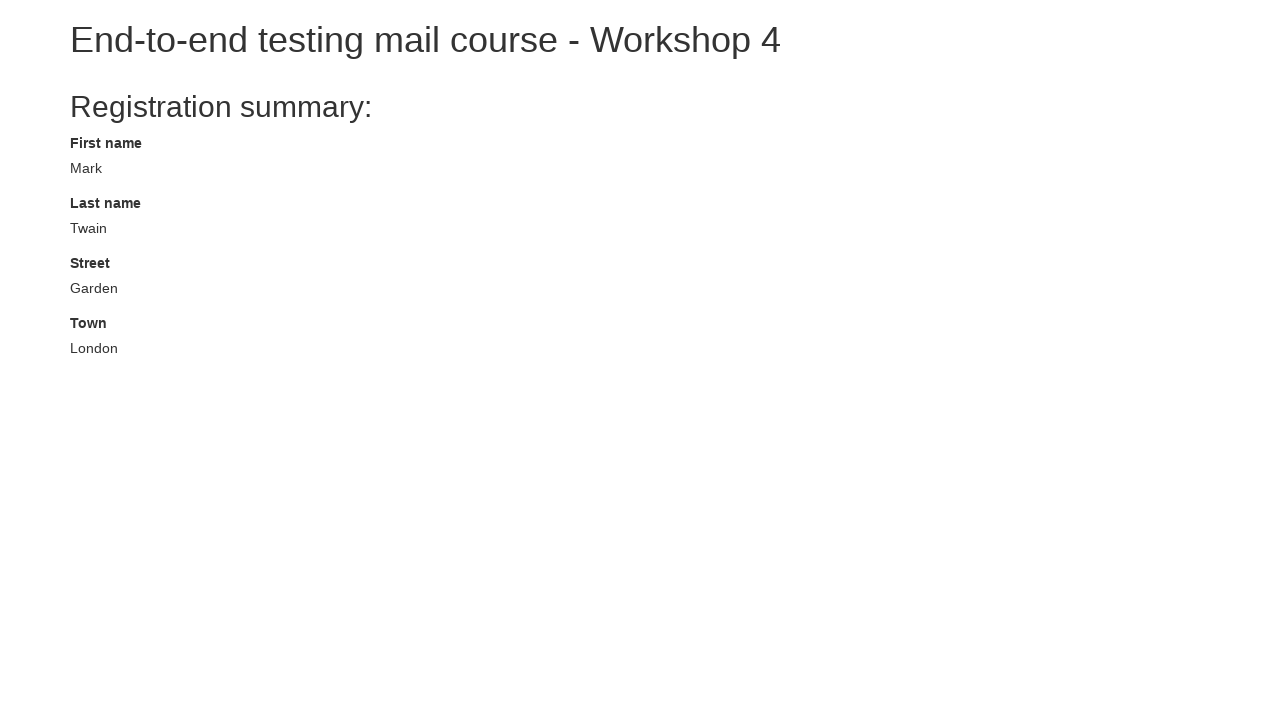

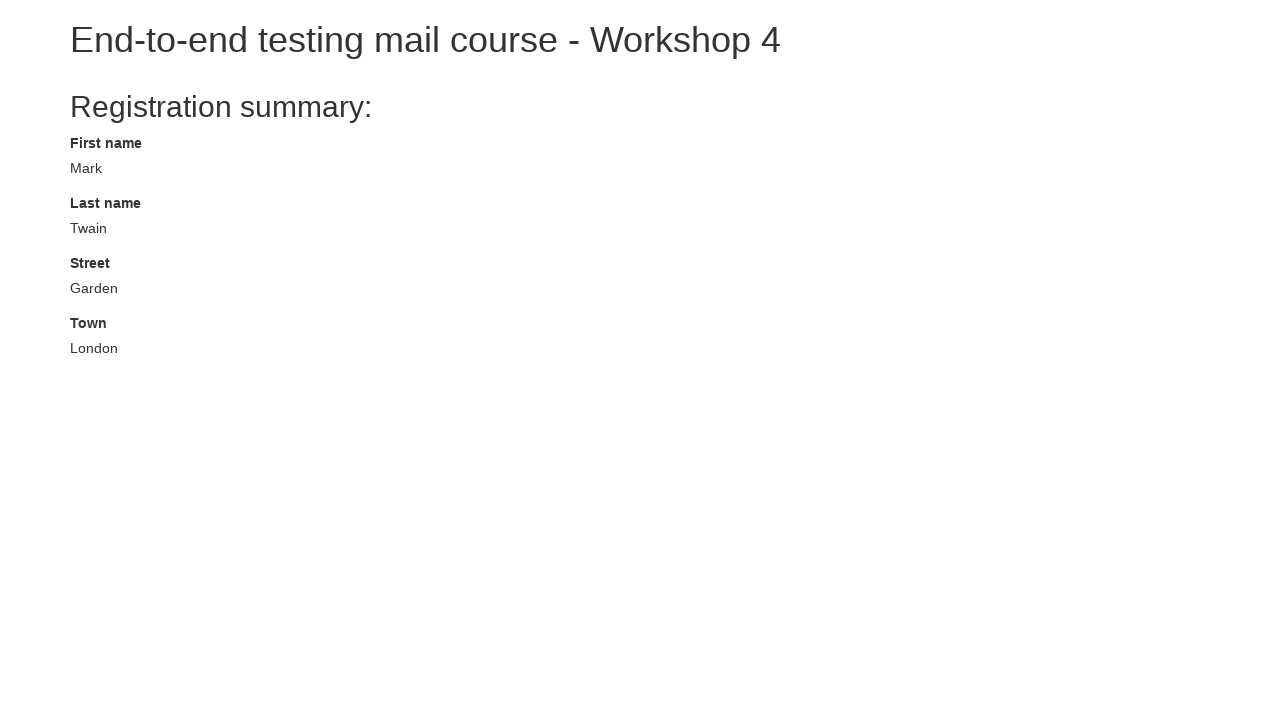